Navigates to the Have I Been Pwned website and verifies the page loads successfully by waiting for the main content to appear.

Starting URL: https://haveibeenpwned.com/

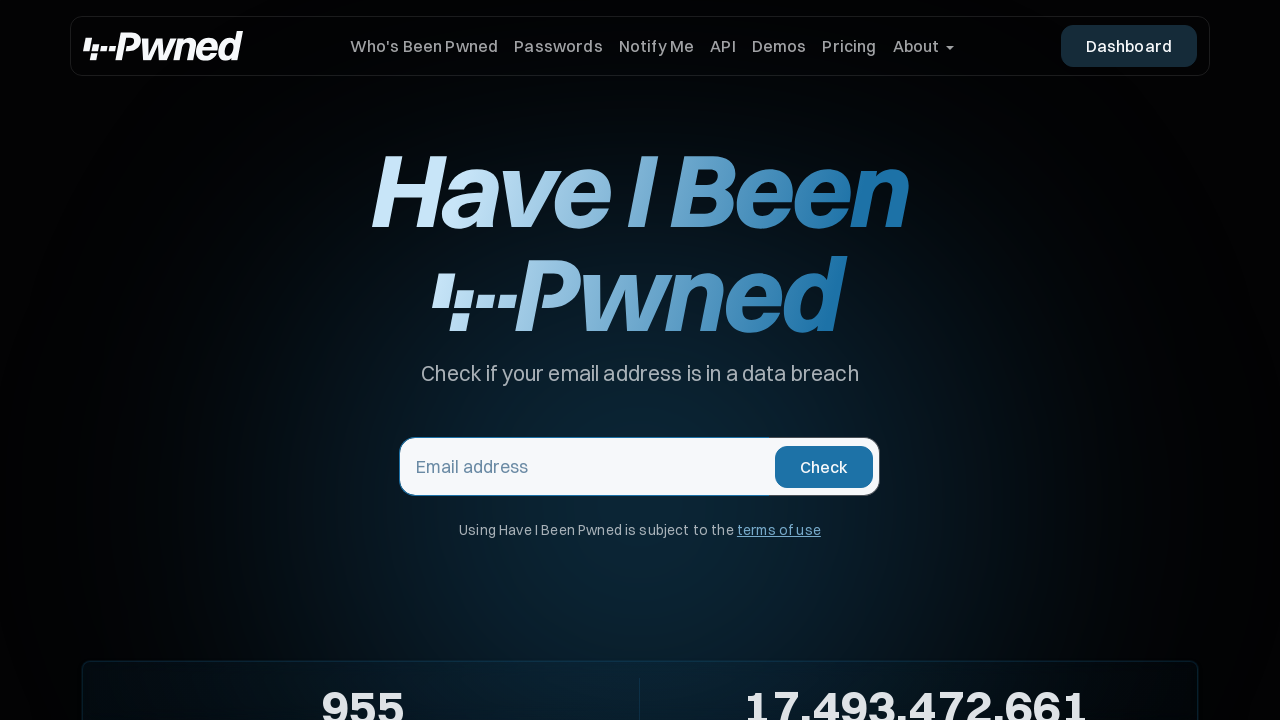

Waited for page DOM to load on Have I Been Pwned website
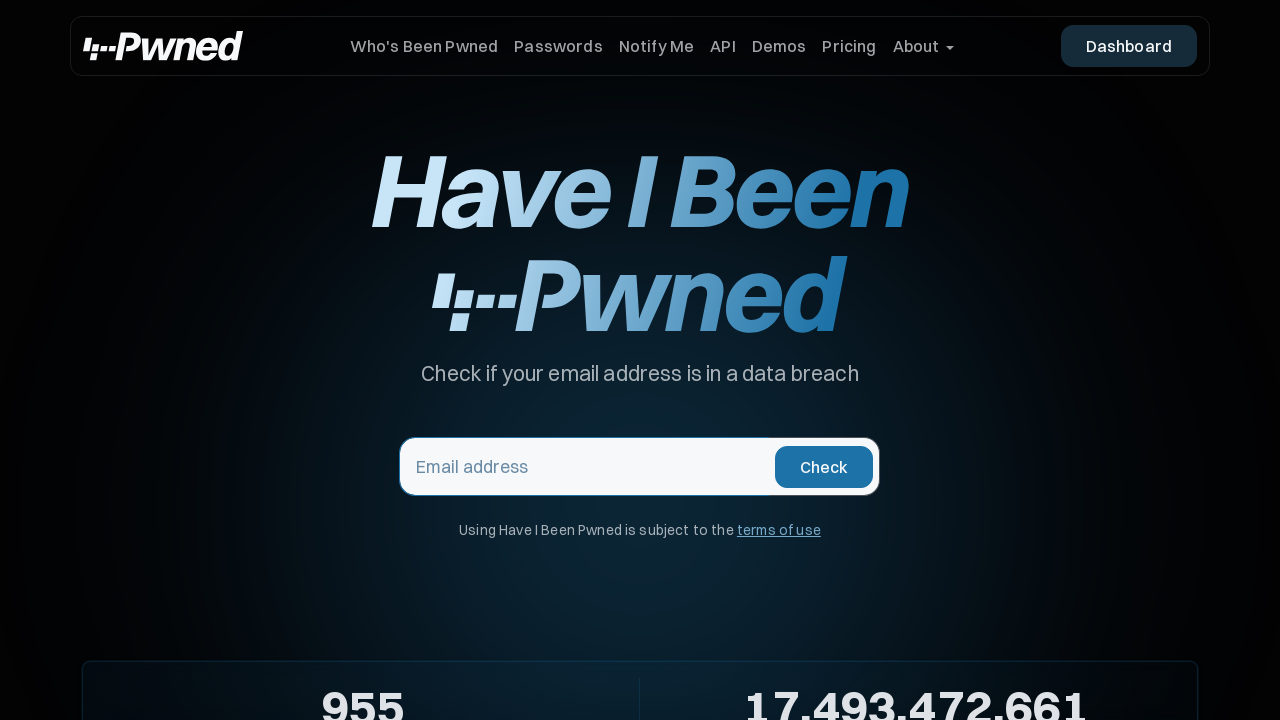

Verified main body element is present on the page
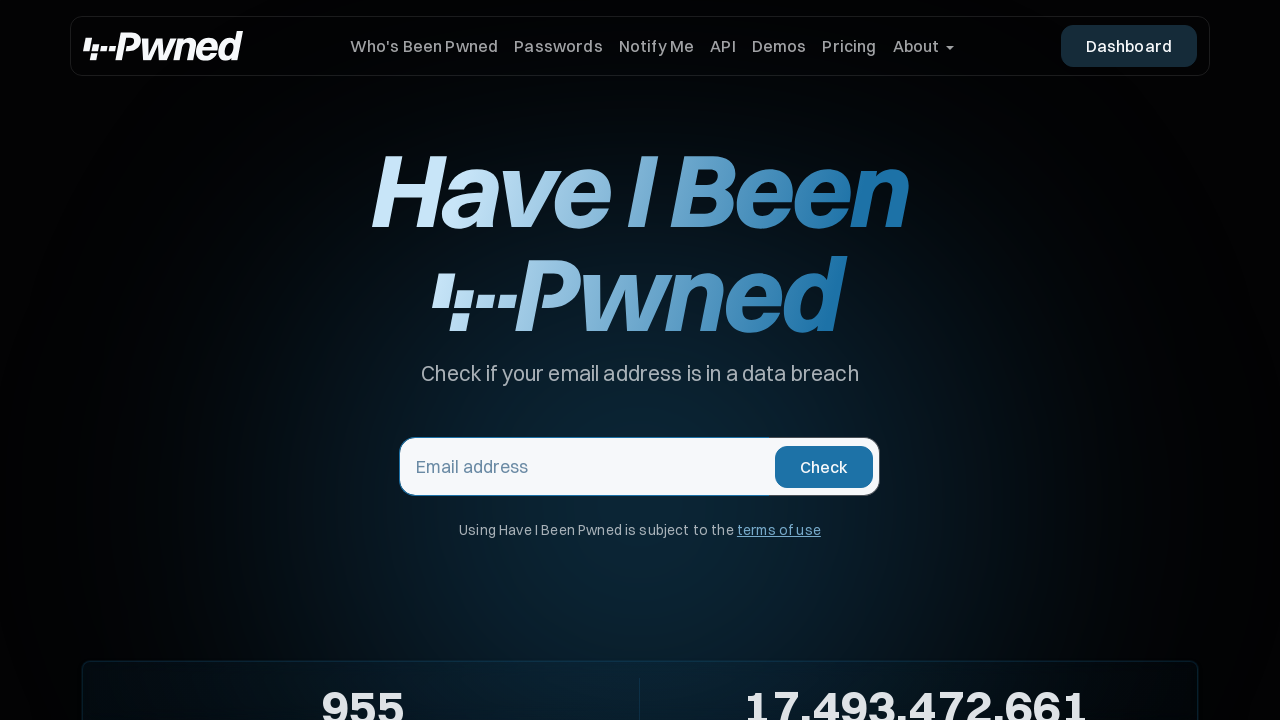

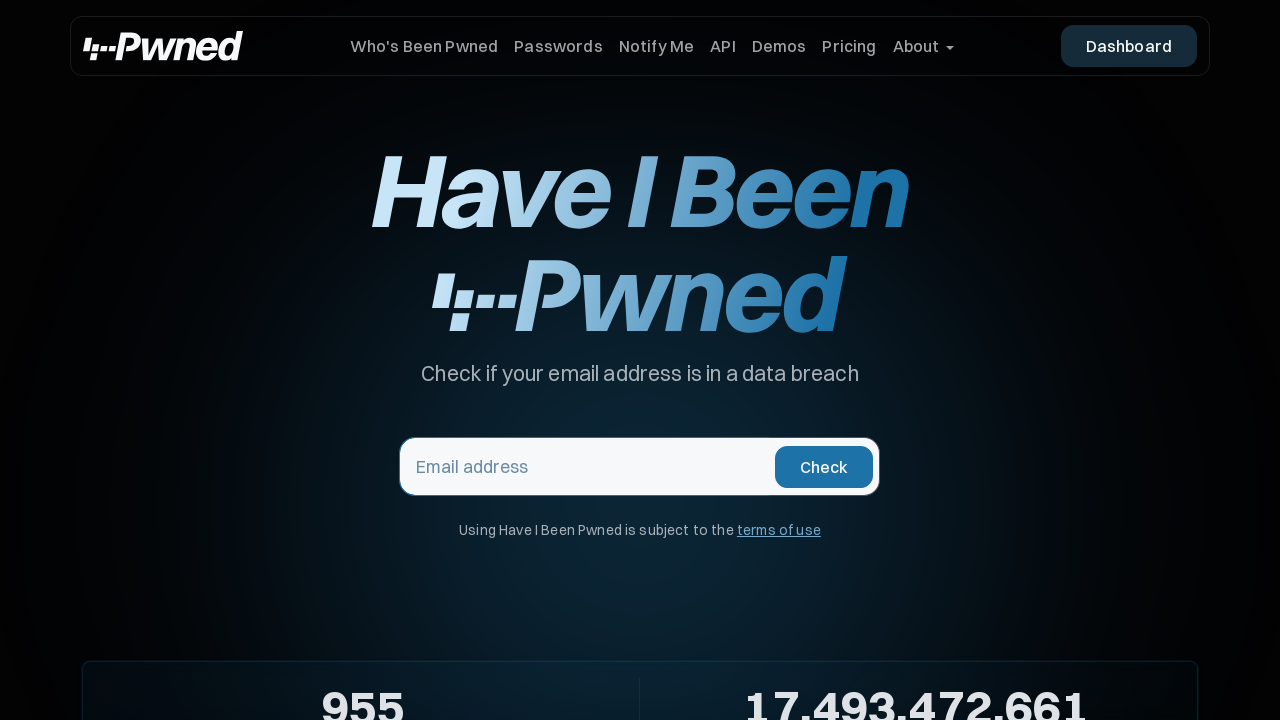